Tests the GreenKart landing page search functionality by entering a product short name in the search field and verifying product results are displayed

Starting URL: https://rahulshettyacademy.com/seleniumPractise/#/

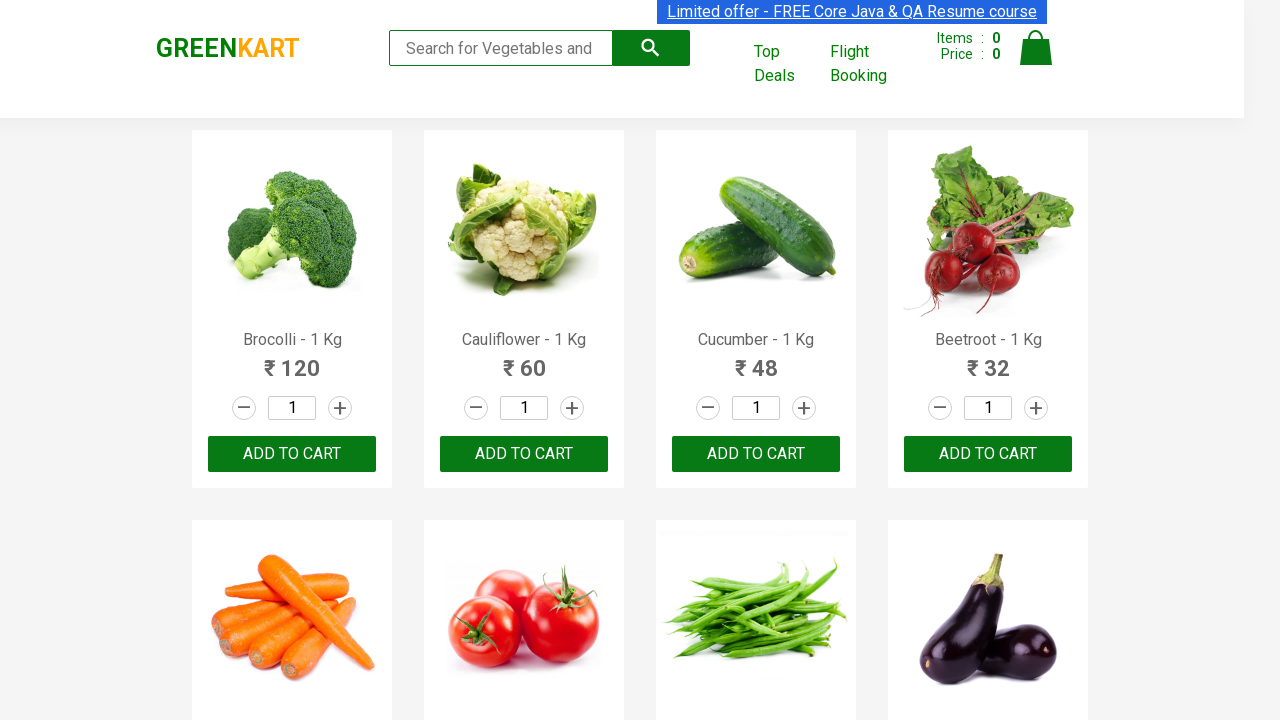

Filled search field with product short name 'tom' on input[type='search']
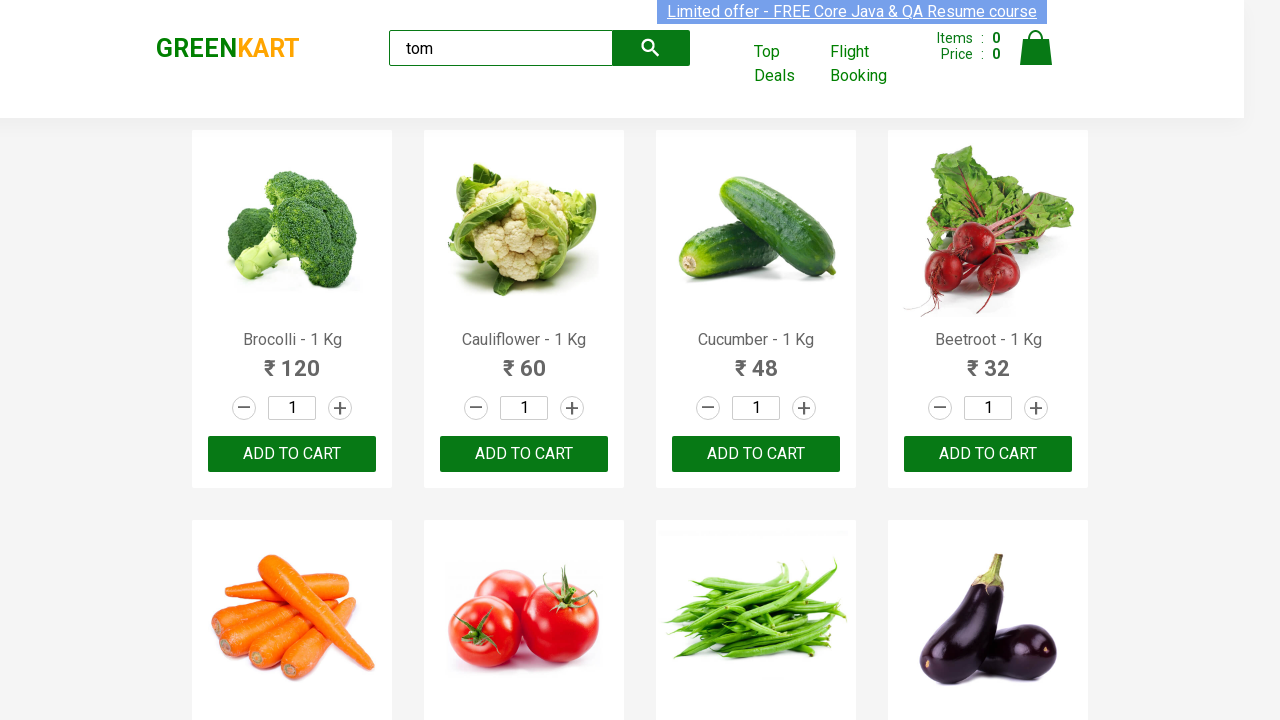

Search results appeared with product names
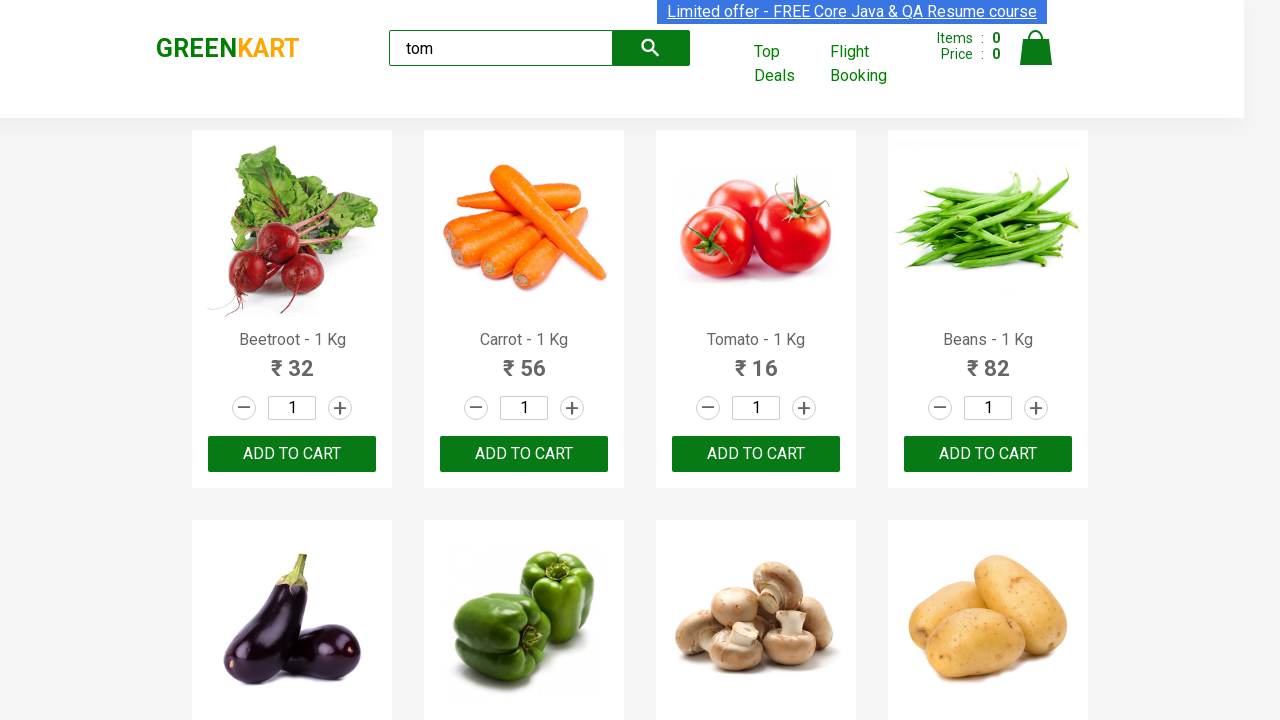

Located first product name element
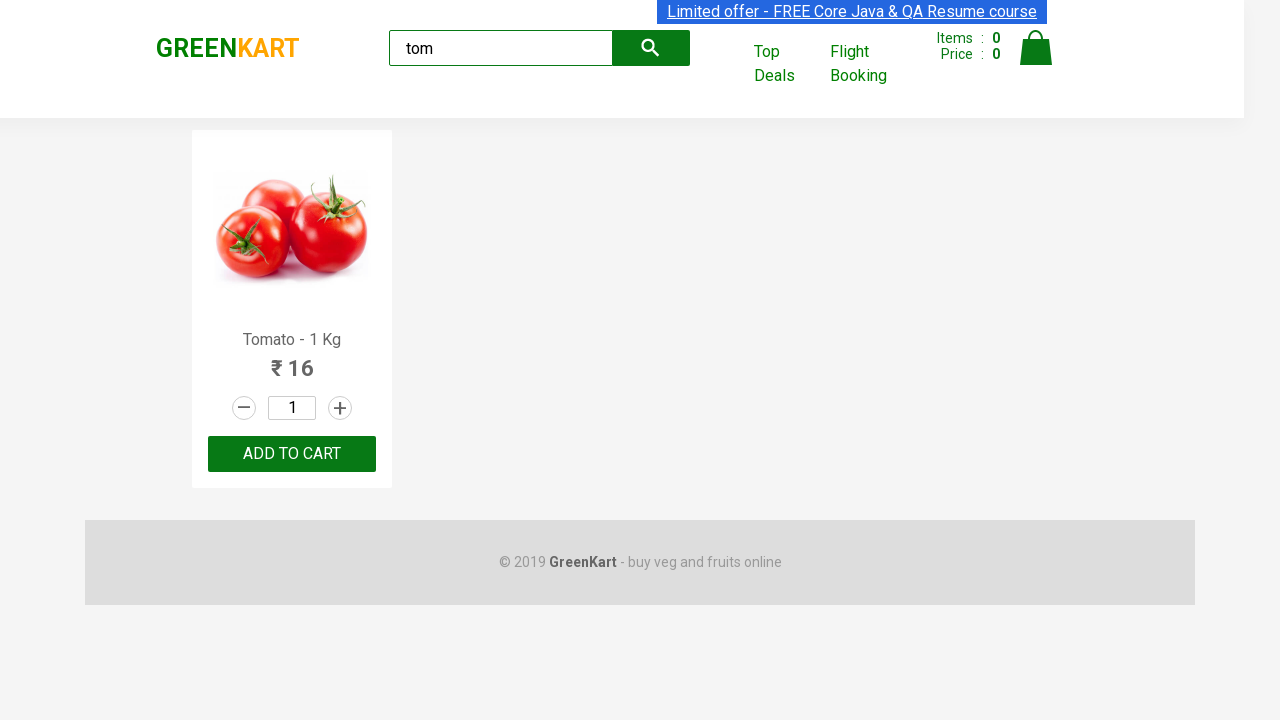

Product name element is visible and verified
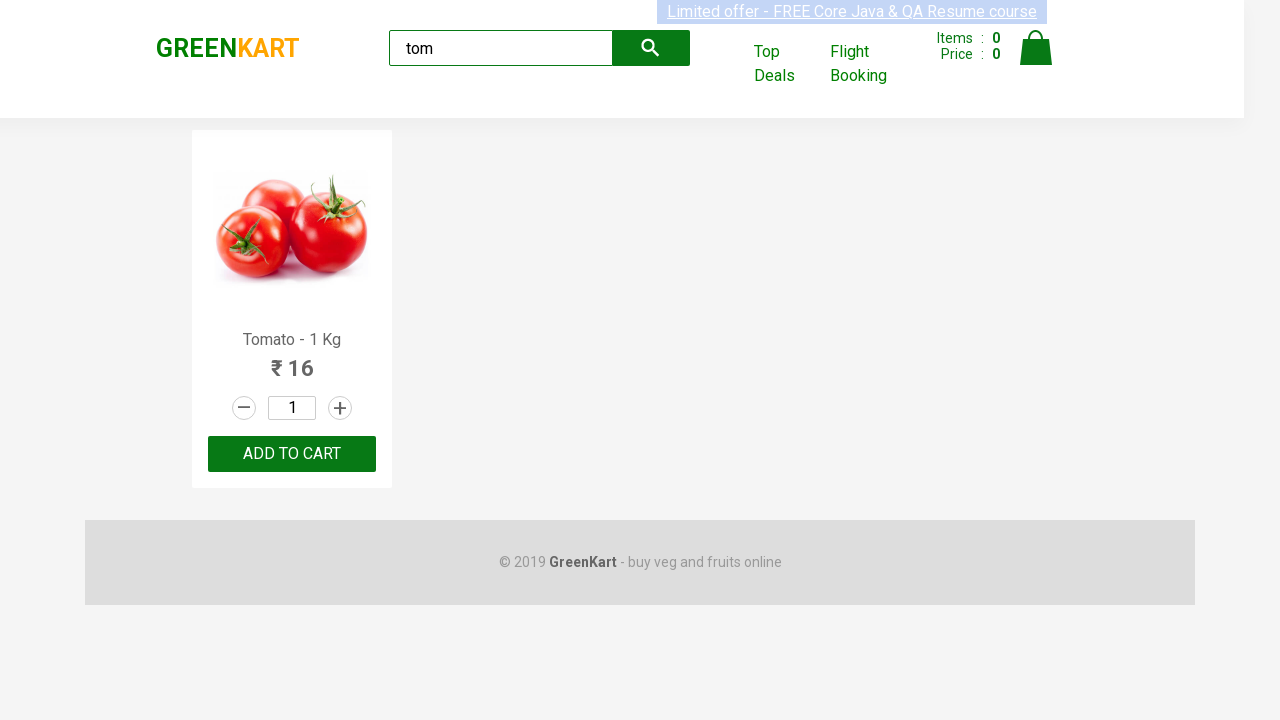

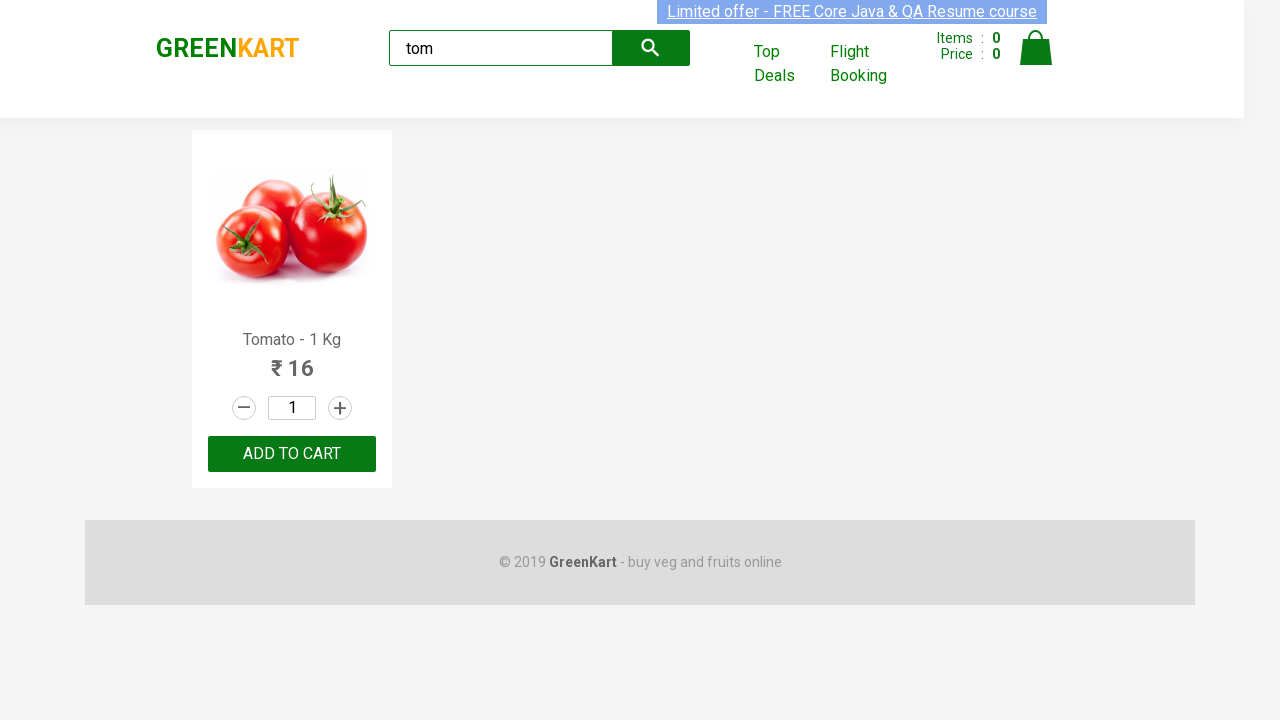